Tests navigation to the Java documentation page by clicking Get started, hovering over the language dropdown, selecting Java, and verifying the correct URL and content

Starting URL: https://playwright.dev/

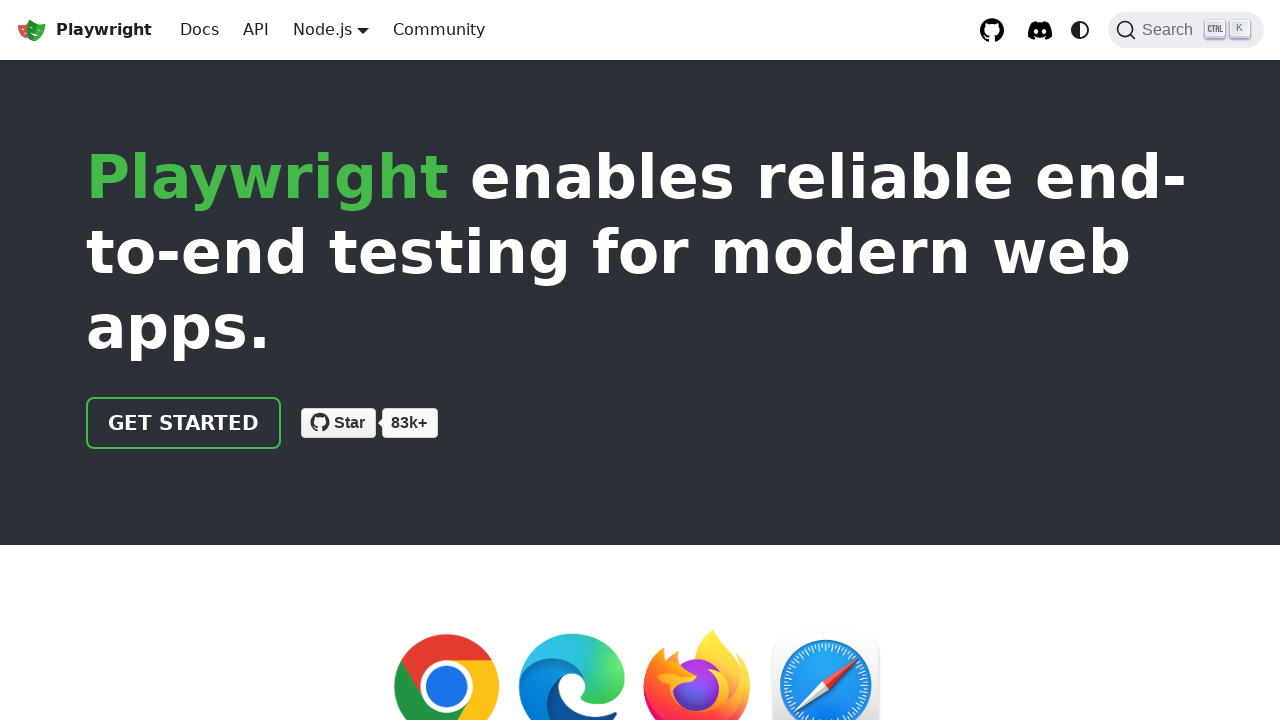

Clicked 'Get started' link at (184, 423) on internal:role=link[name="Get started"i]
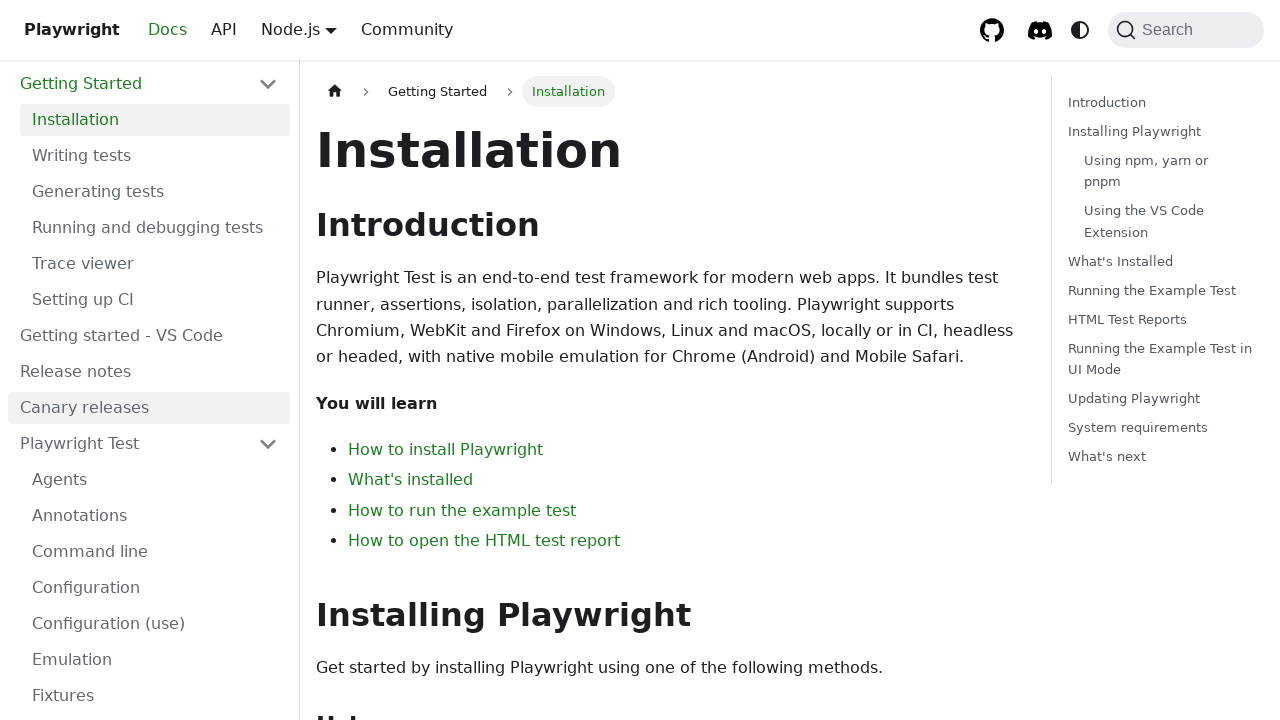

Hovered over Node.js language dropdown button at (322, 29) on internal:role=button[name="Node.js"i]
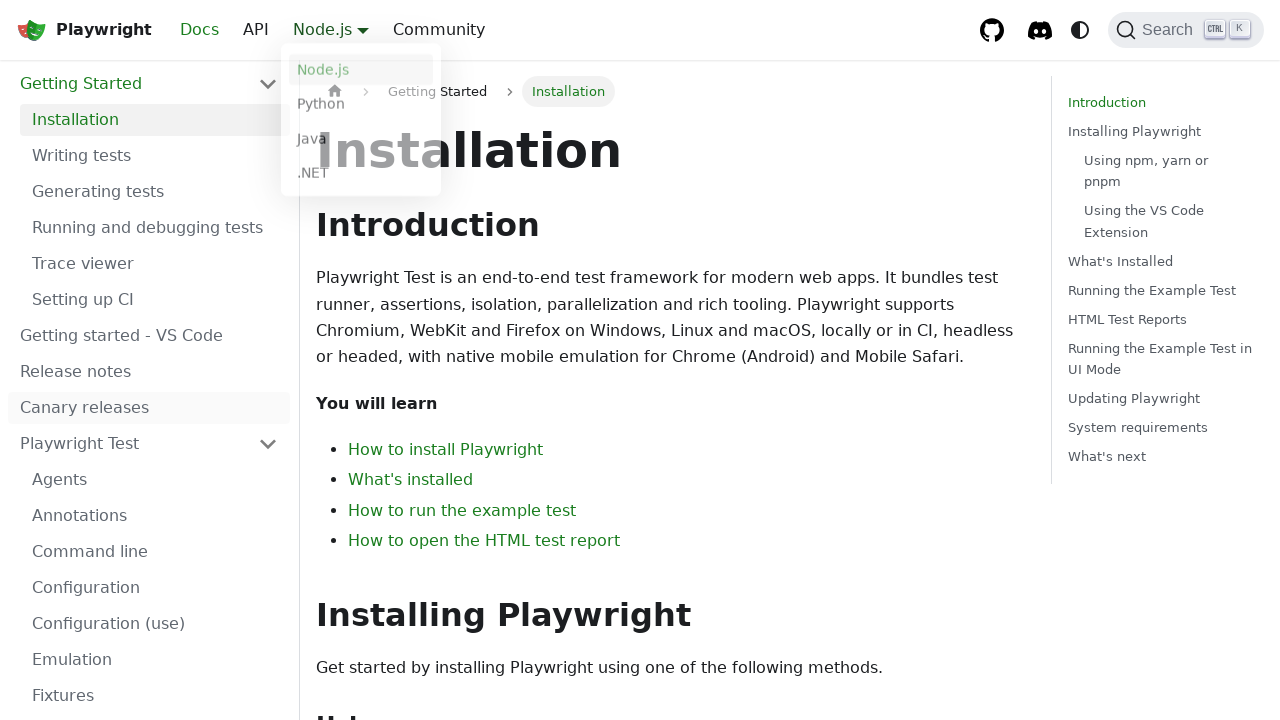

Selected Java from language dropdown at (361, 142) on internal:text="Java"s
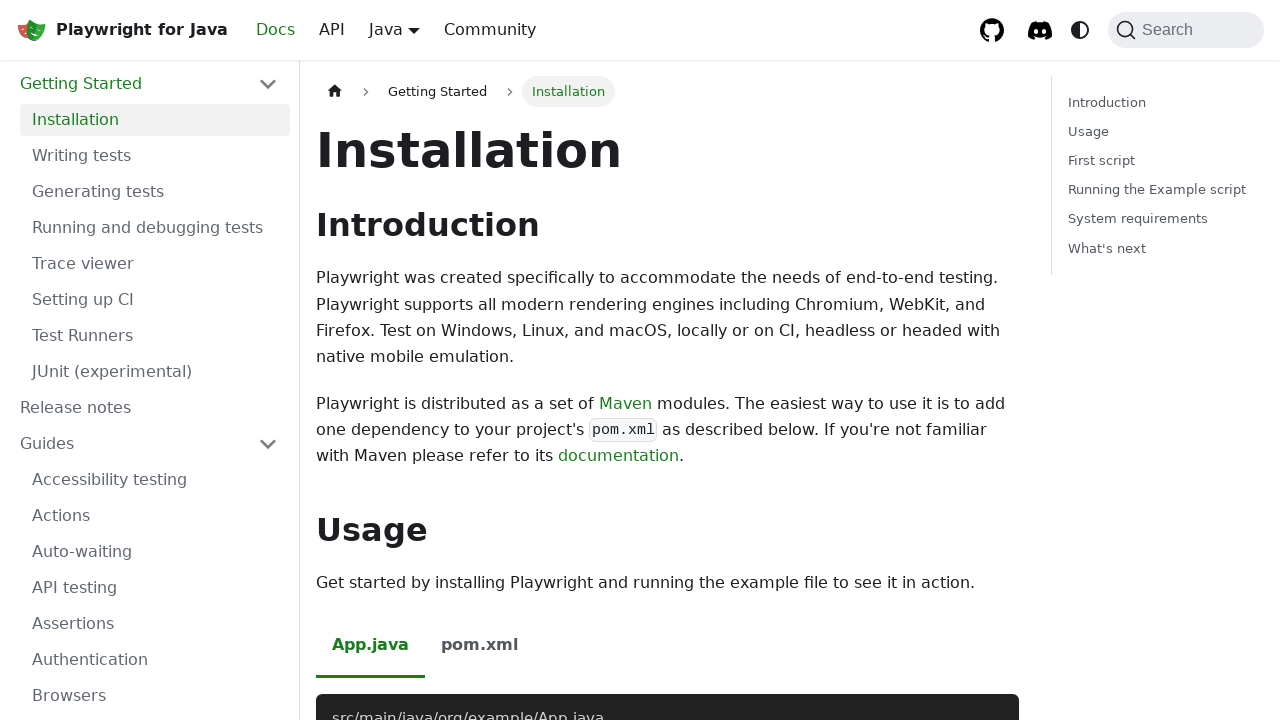

Navigated to Java documentation page (https://playwright.dev/java/docs/intro)
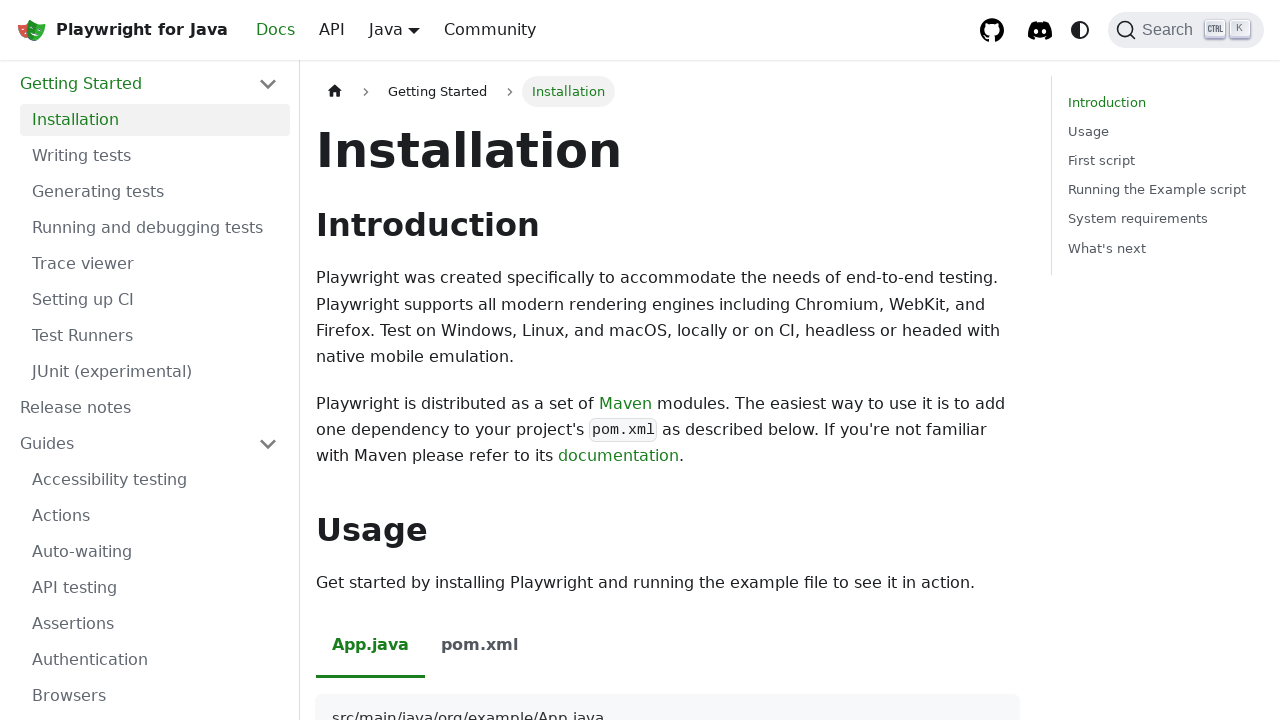

Verified 'Installing Playwright' text is not visible
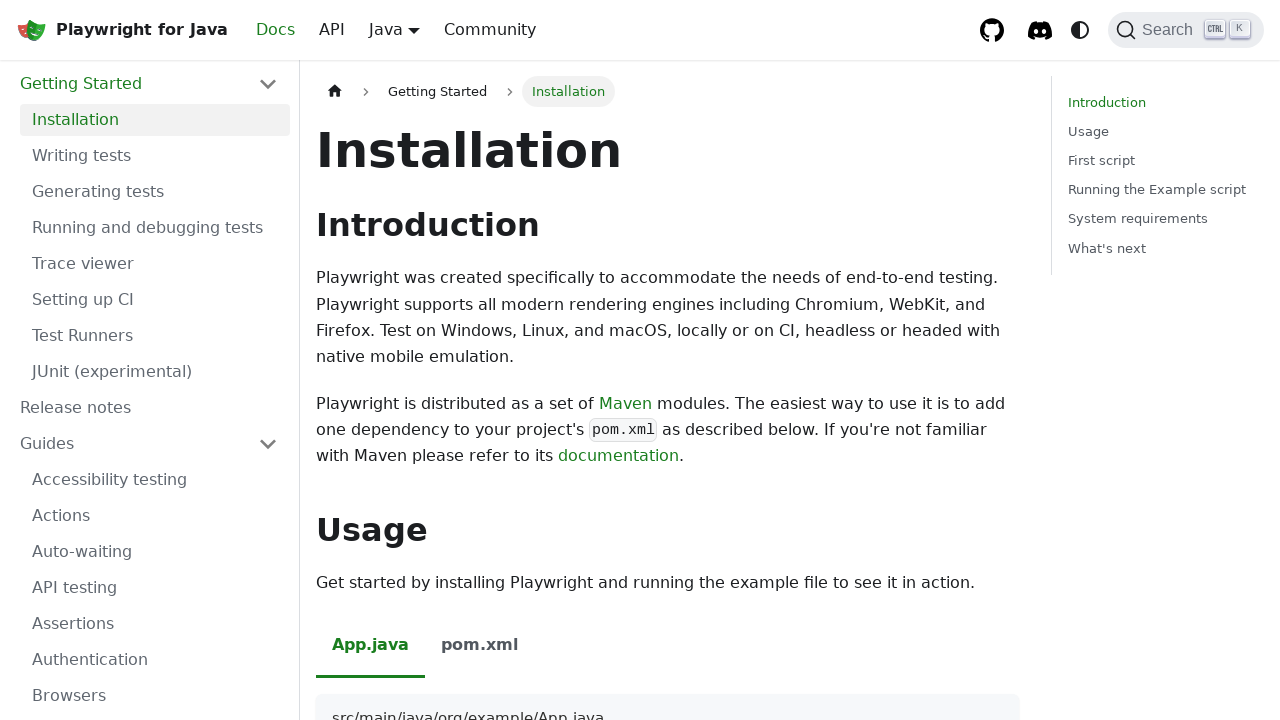

Verified Java Maven installation description is visible
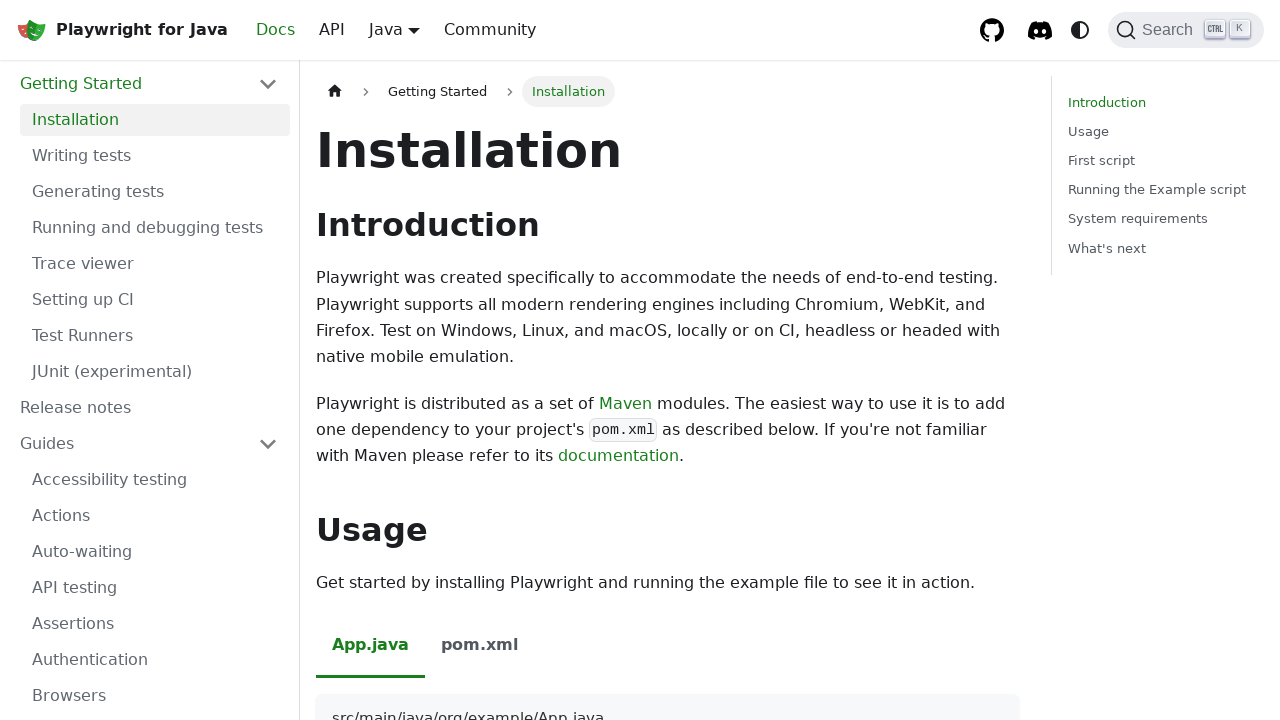

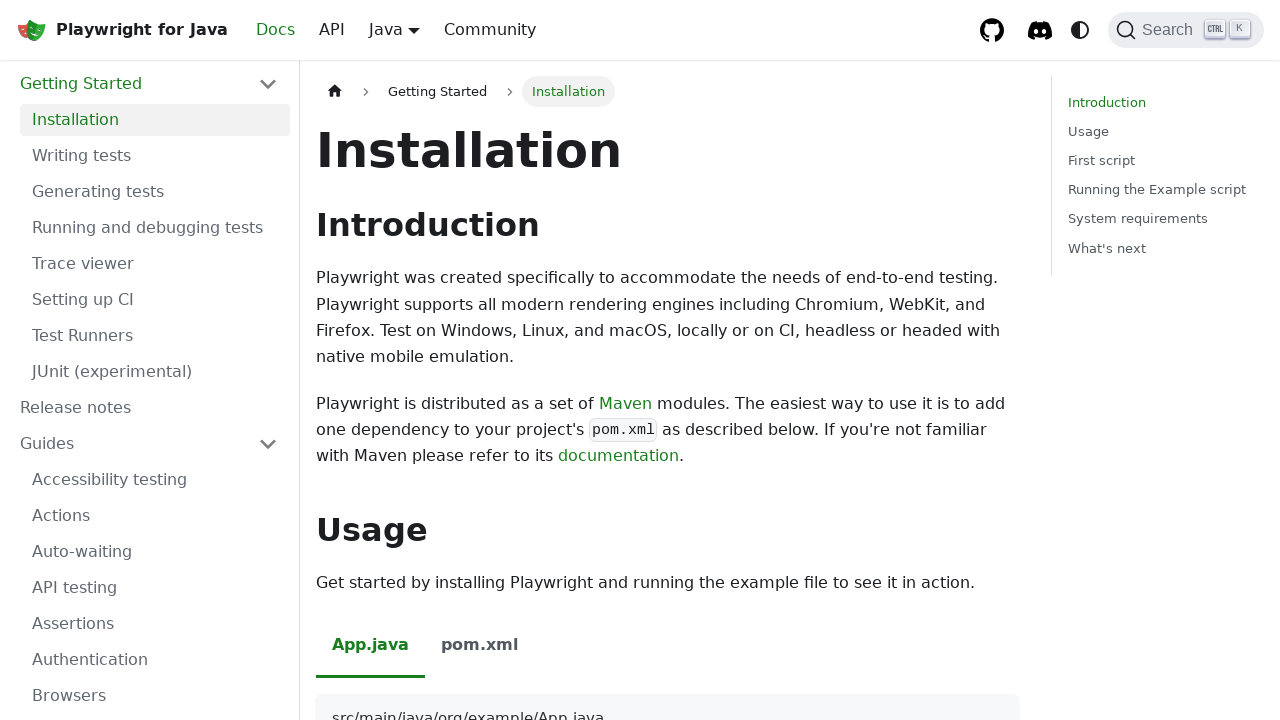